Tests dropdown selection functionality by selecting an option from a dropdown menu and validating the selection

Starting URL: https://practice.expandtesting.com/dropdown

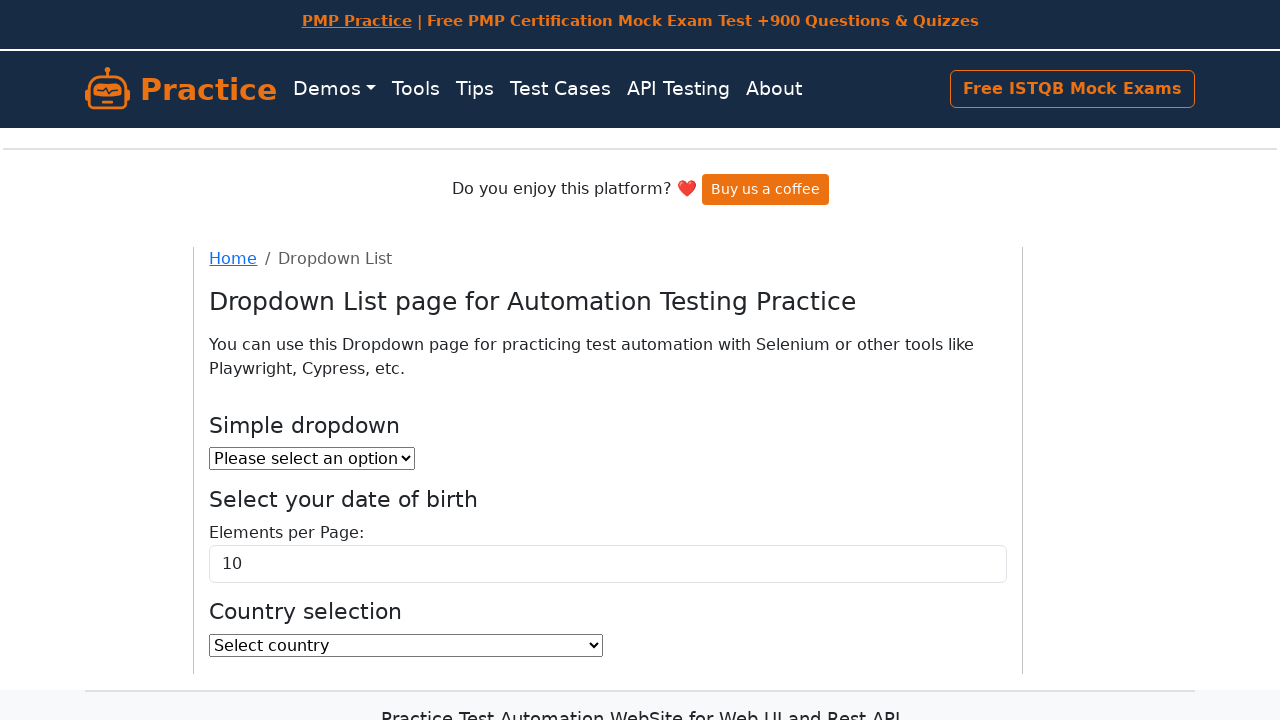

Dropdown element is visible and ready
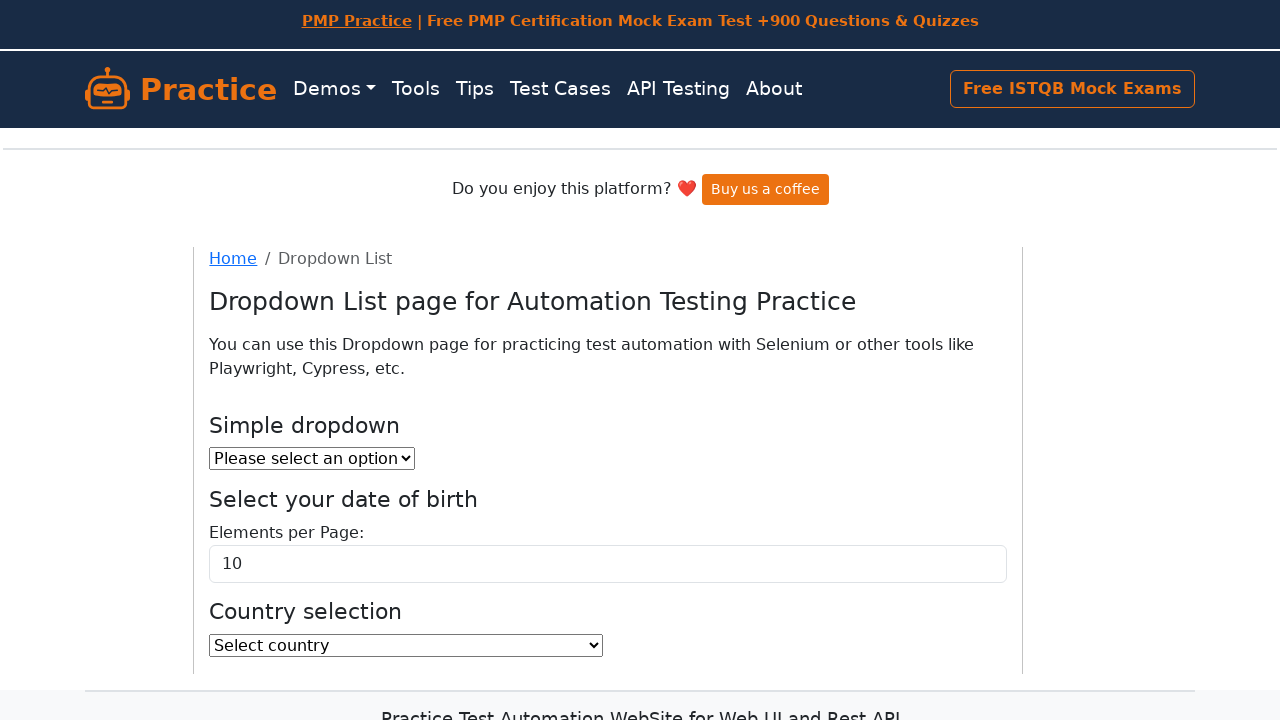

Selected 'Option 2' from the dropdown menu on #dropdown
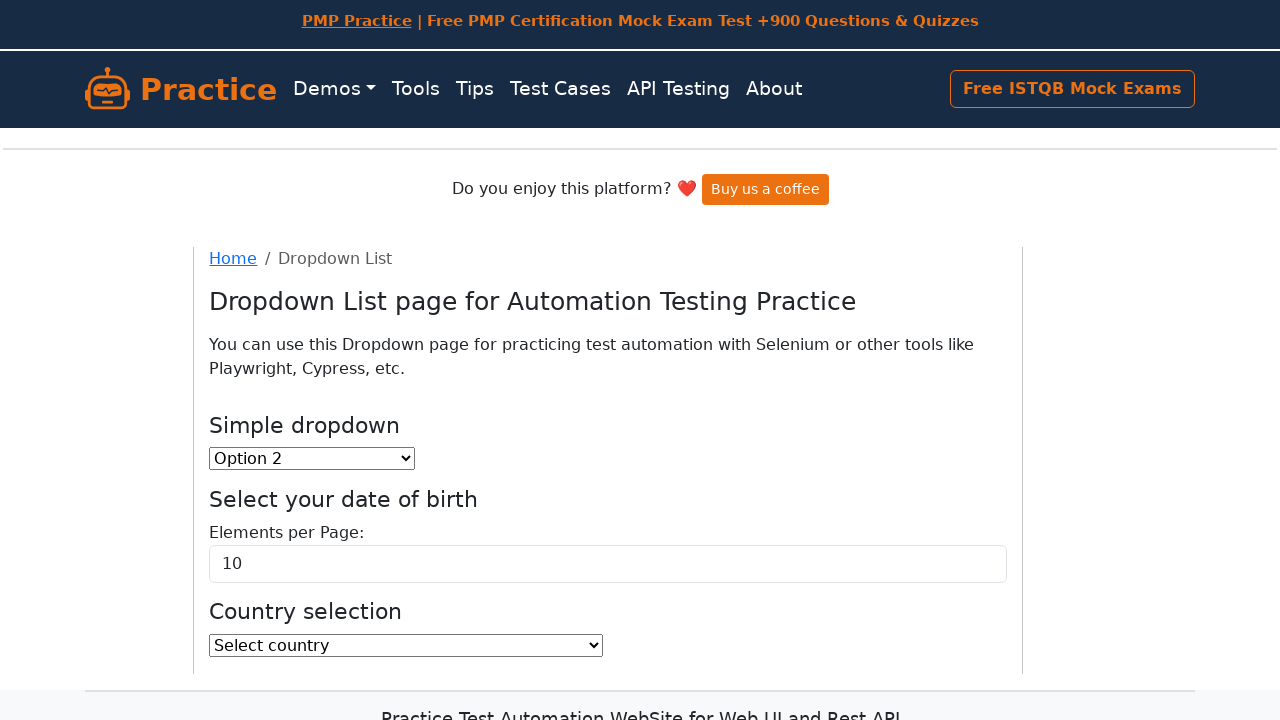

Retrieved the selected value from the dropdown
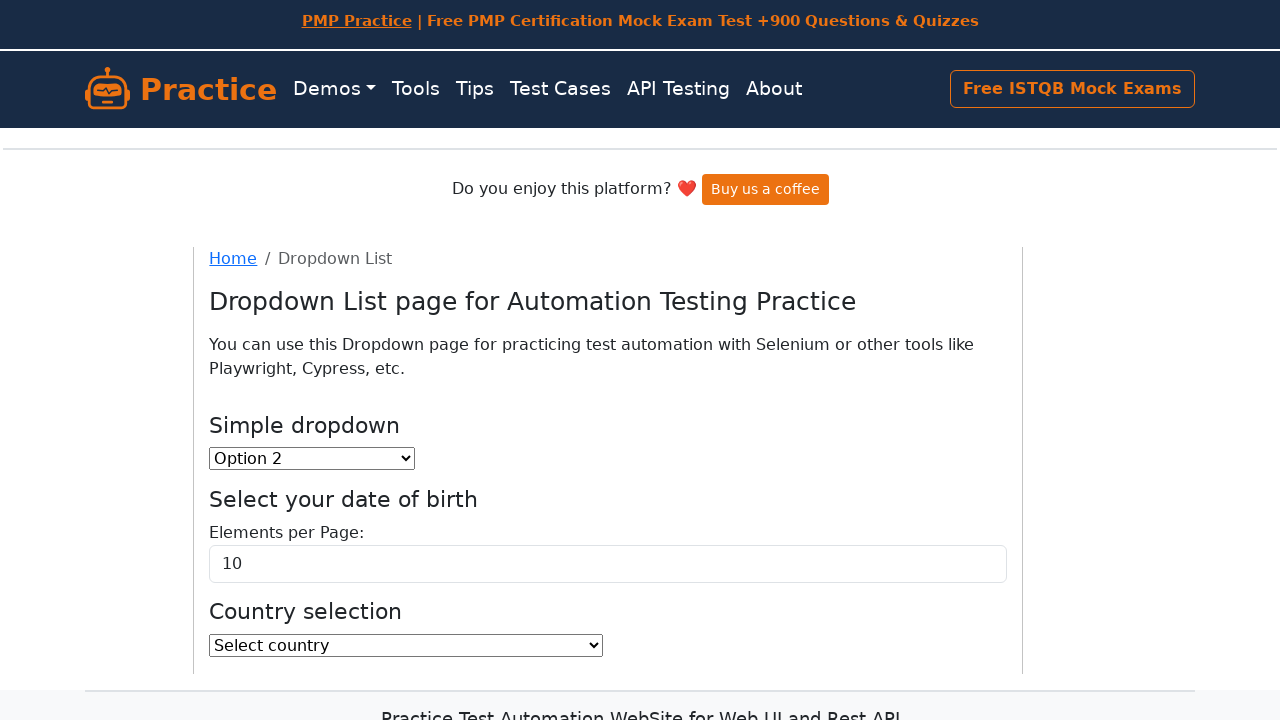

Asserted that the selected value is '2' - dropdown selection validation passed
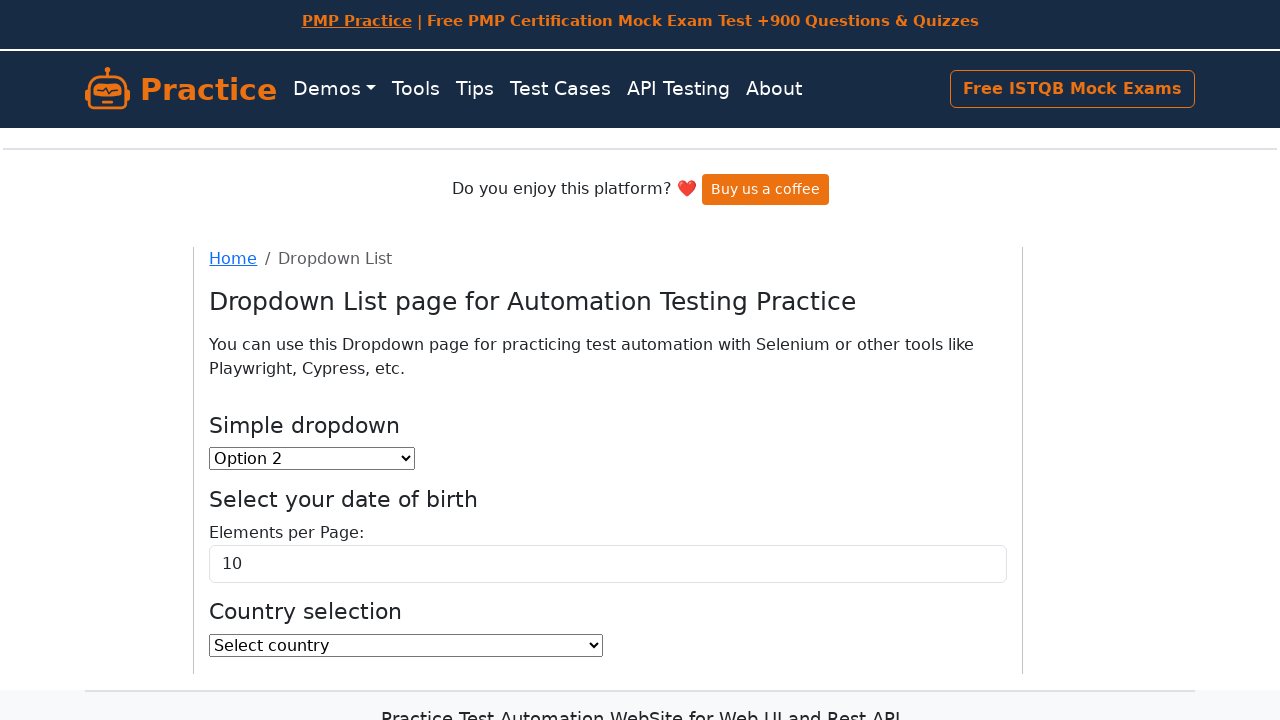

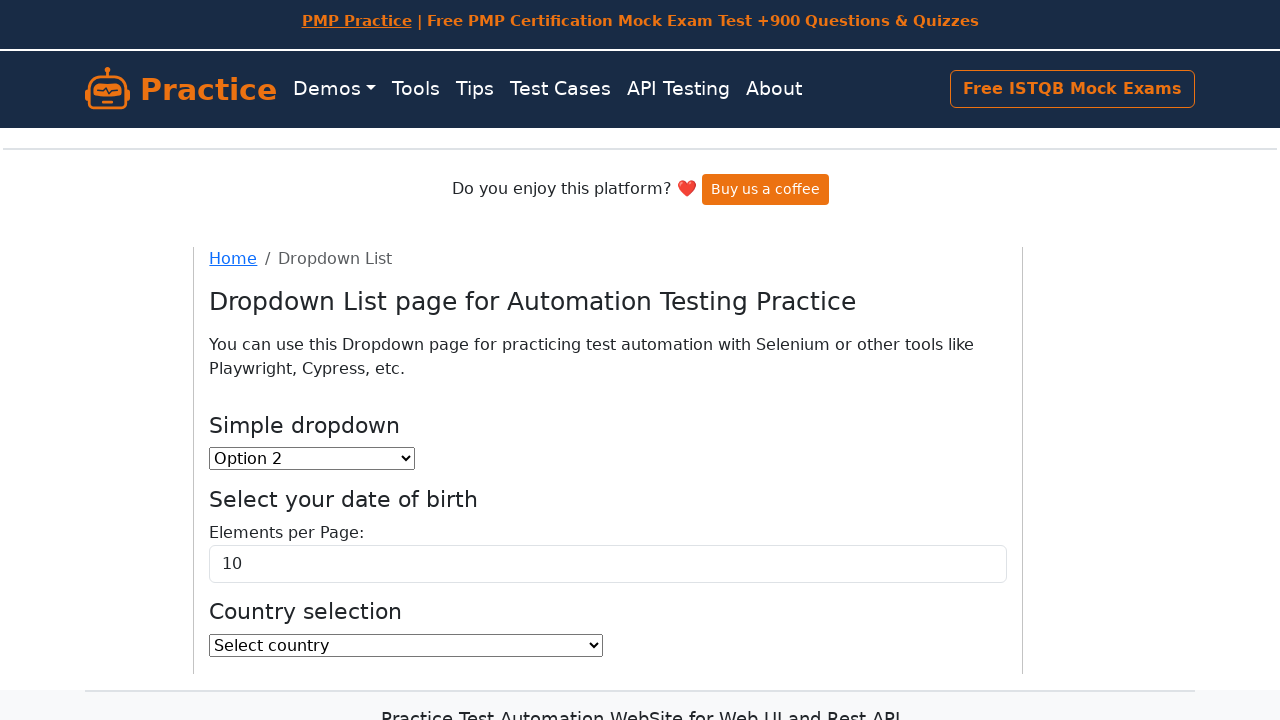